Tests filtering list items by excluding text content - counts listitems without "Locating elements" text

Starting URL: https://playwright.dev/python/docs/locators

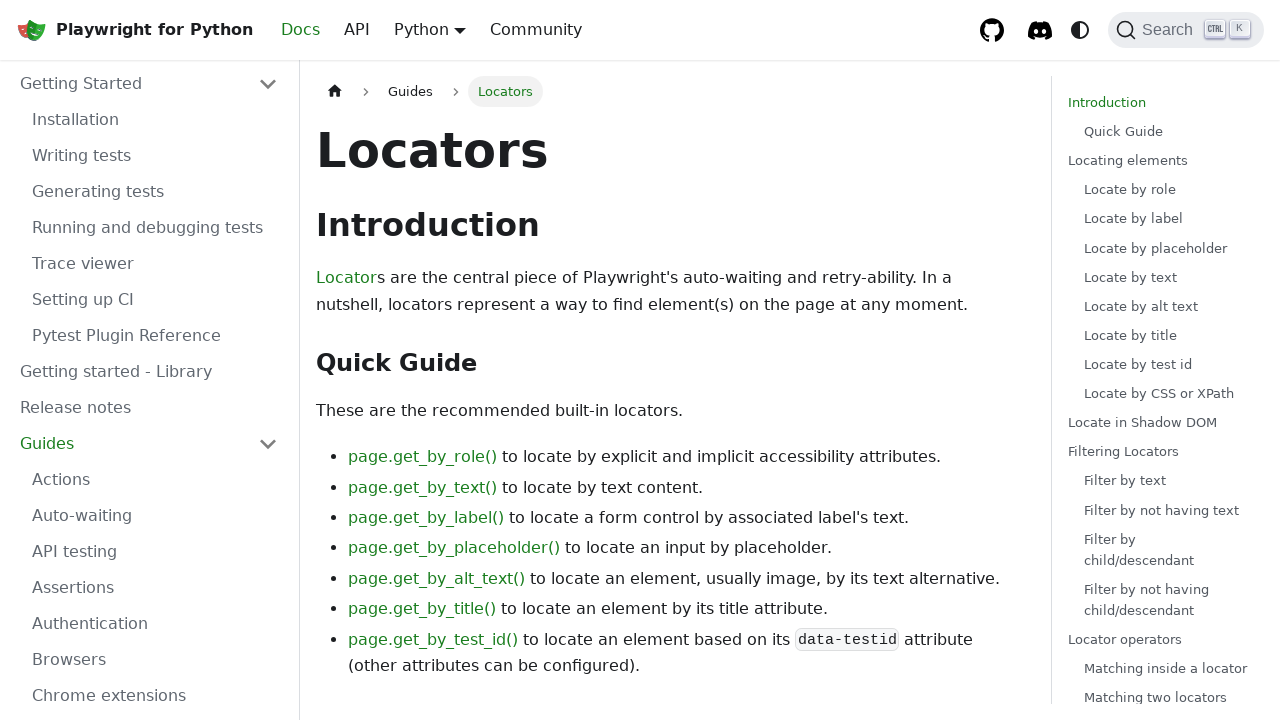

Navigated to Playwright Python locators documentation page
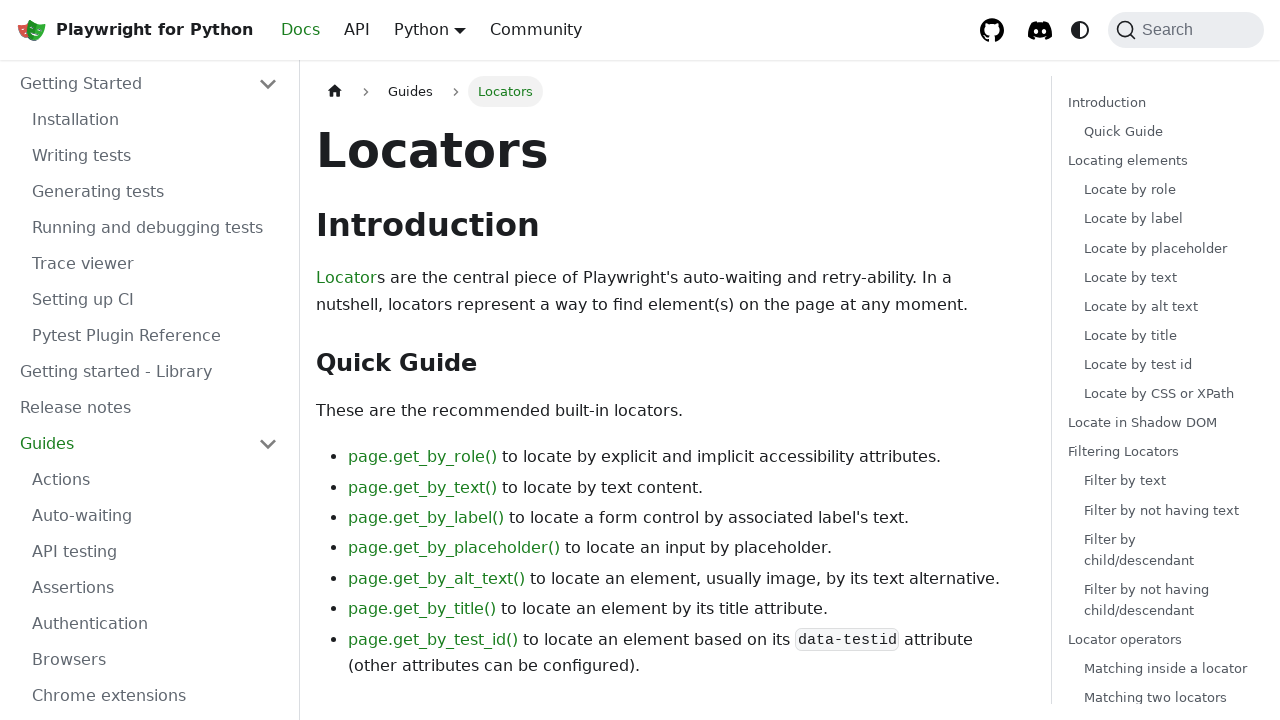

Filtered list items excluding 'Locating elements' text and counted 123 items
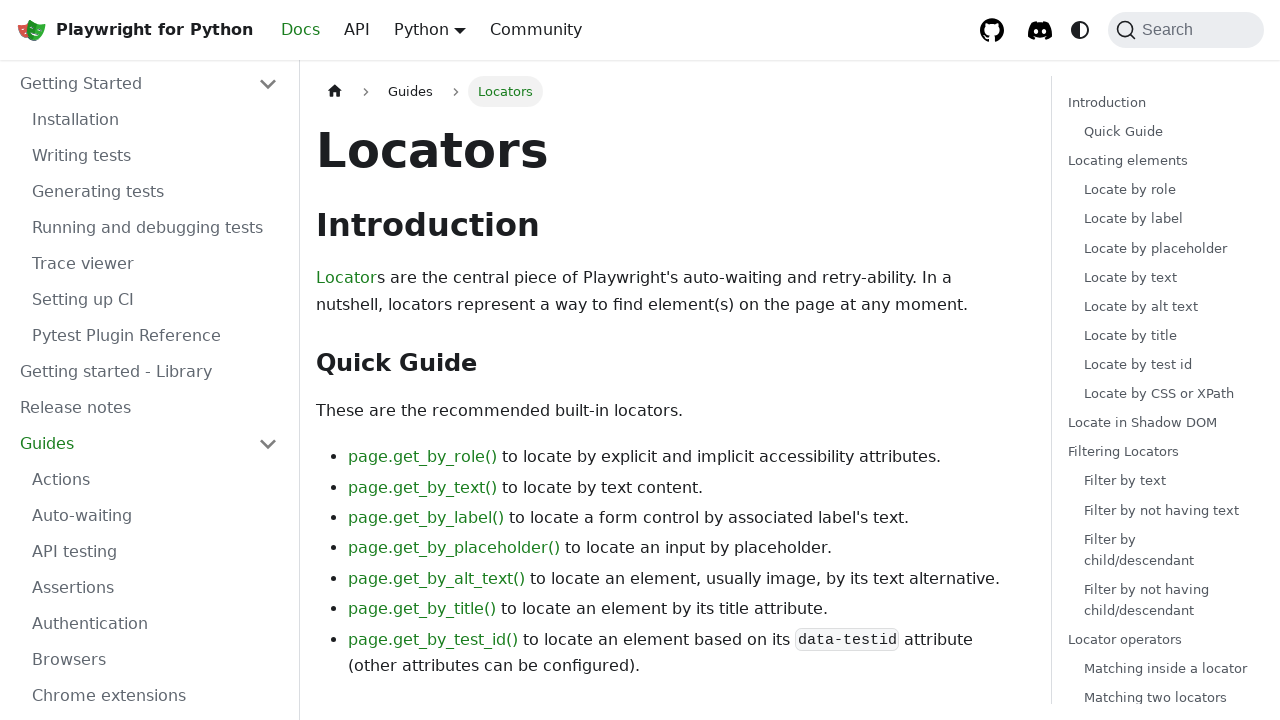

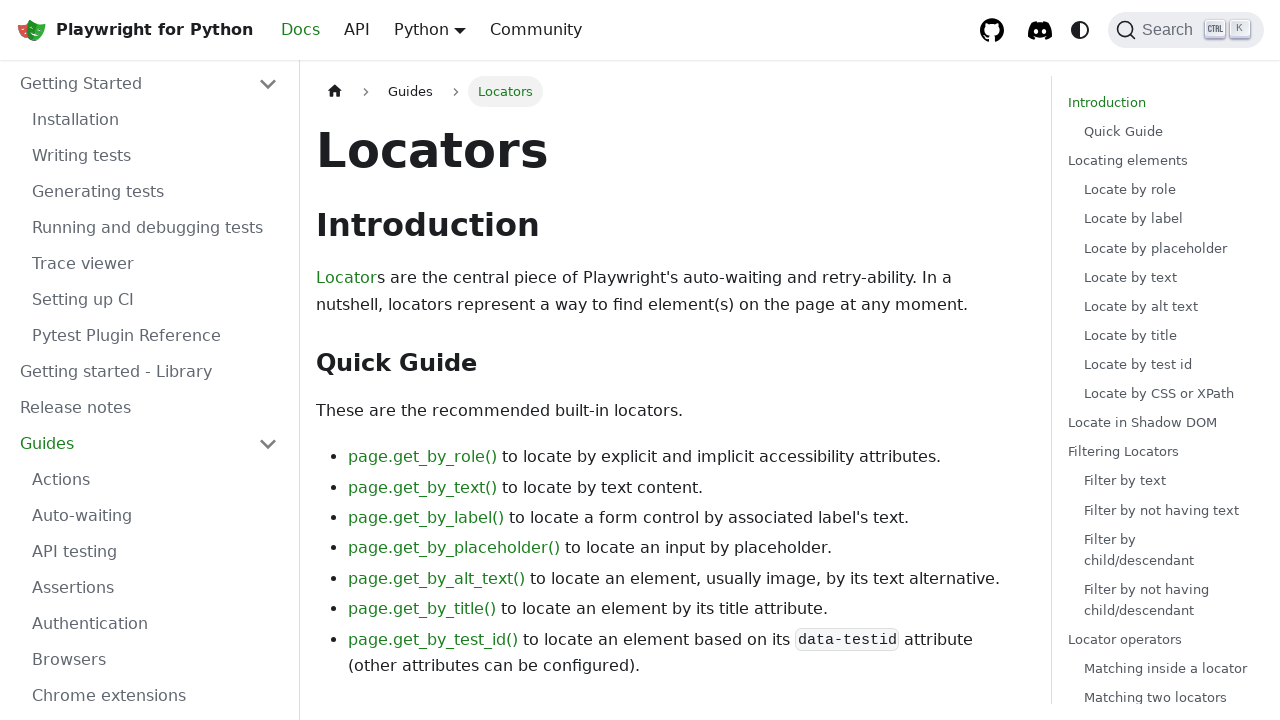